Tests JavaScript alert handling by clicking a button that triggers a JS Alert, accepting the alert, and verifying the result message is displayed correctly

Starting URL: https://the-internet.herokuapp.com/javascript_alerts

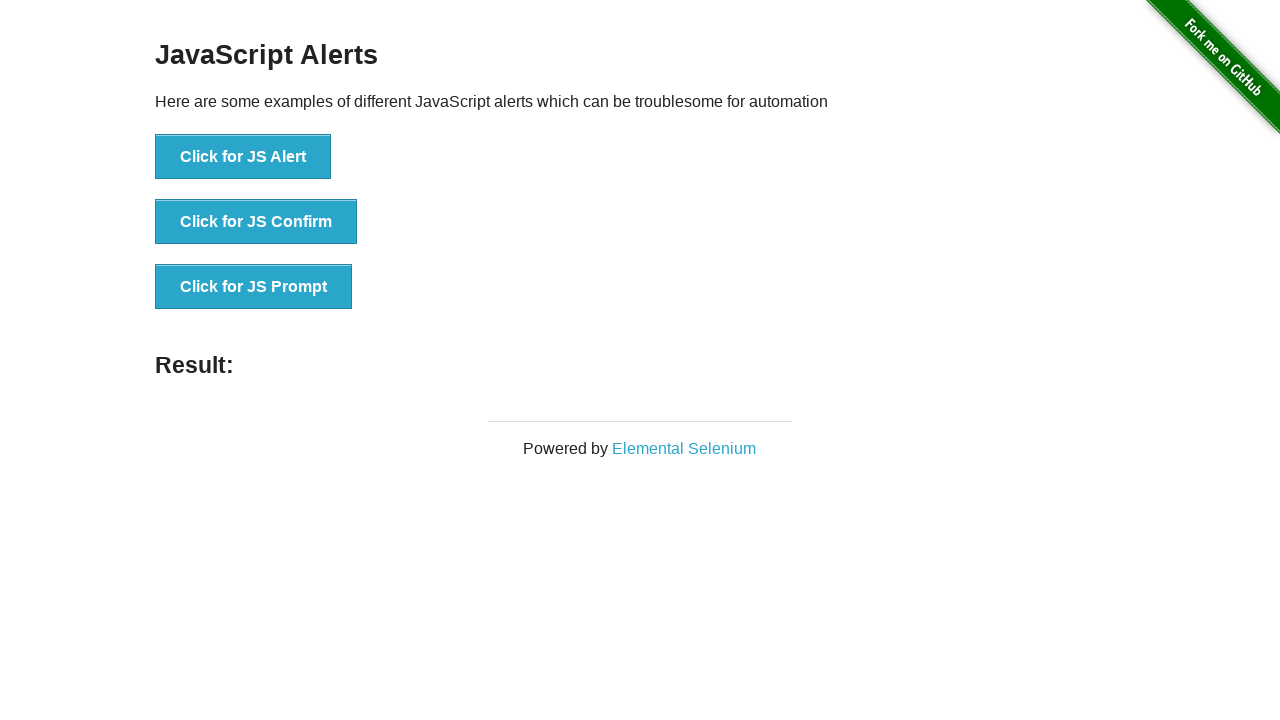

Clicked the 'Click for JS Alert' button at (243, 157) on xpath=//button[text()='Click for JS Alert']
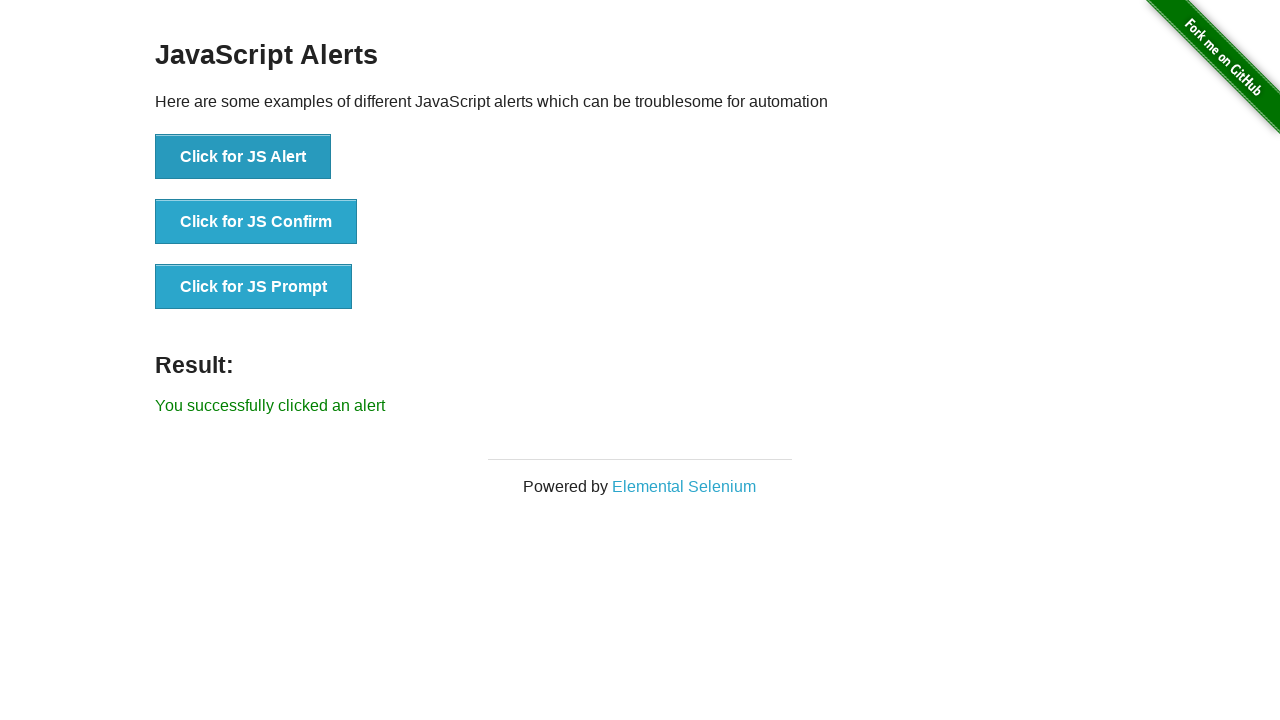

Set up dialog handler to accept alerts
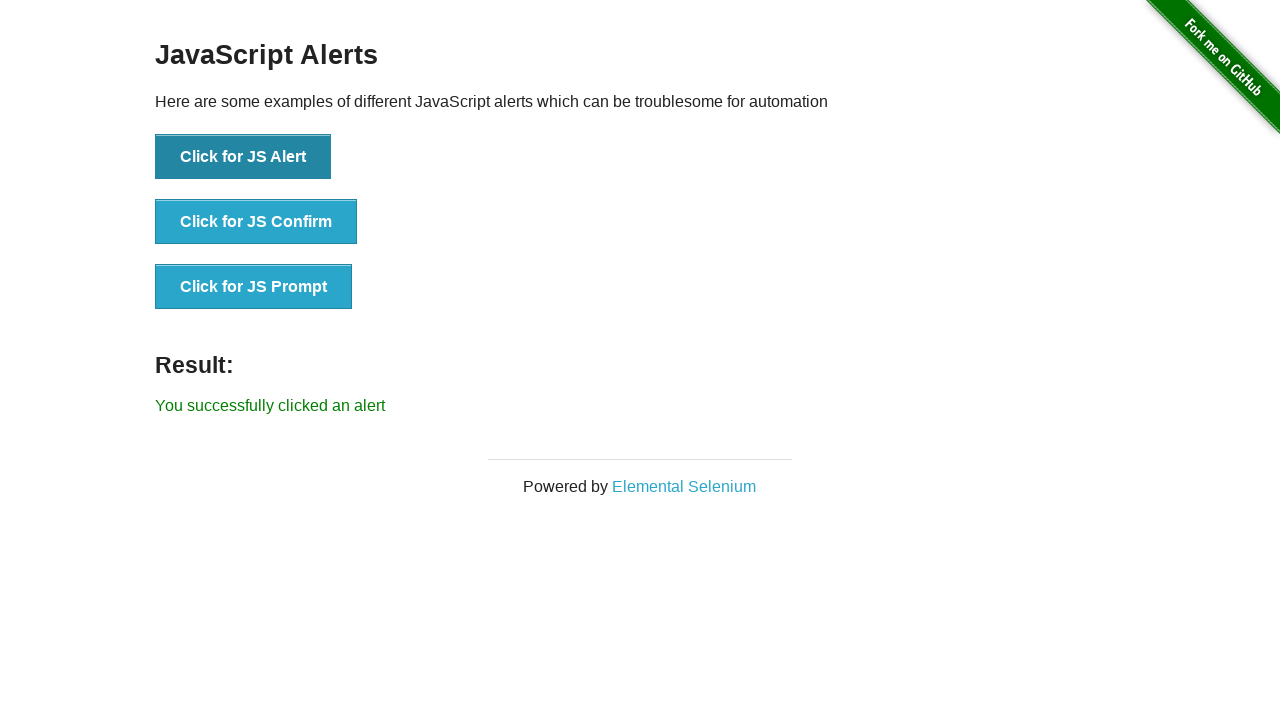

Re-clicked the 'Click for JS Alert' button to trigger dialog with handler active at (243, 157) on xpath=//button[text()='Click for JS Alert']
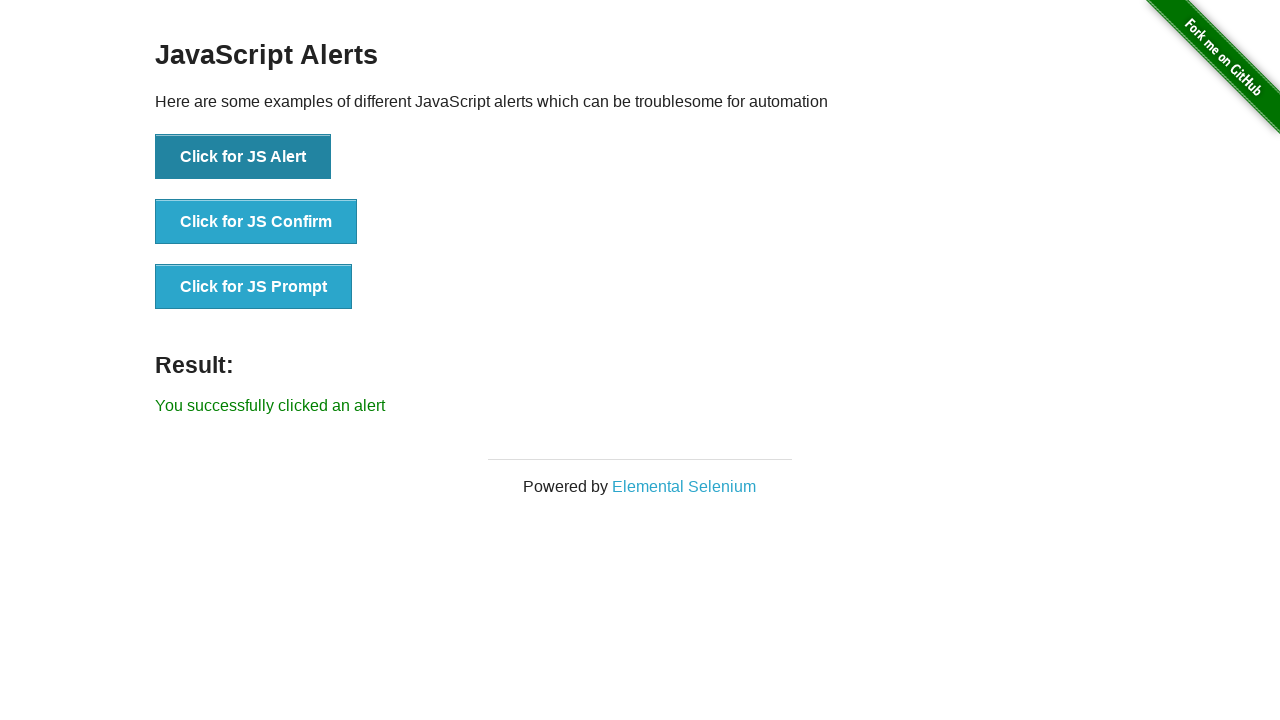

Waited for result message to appear
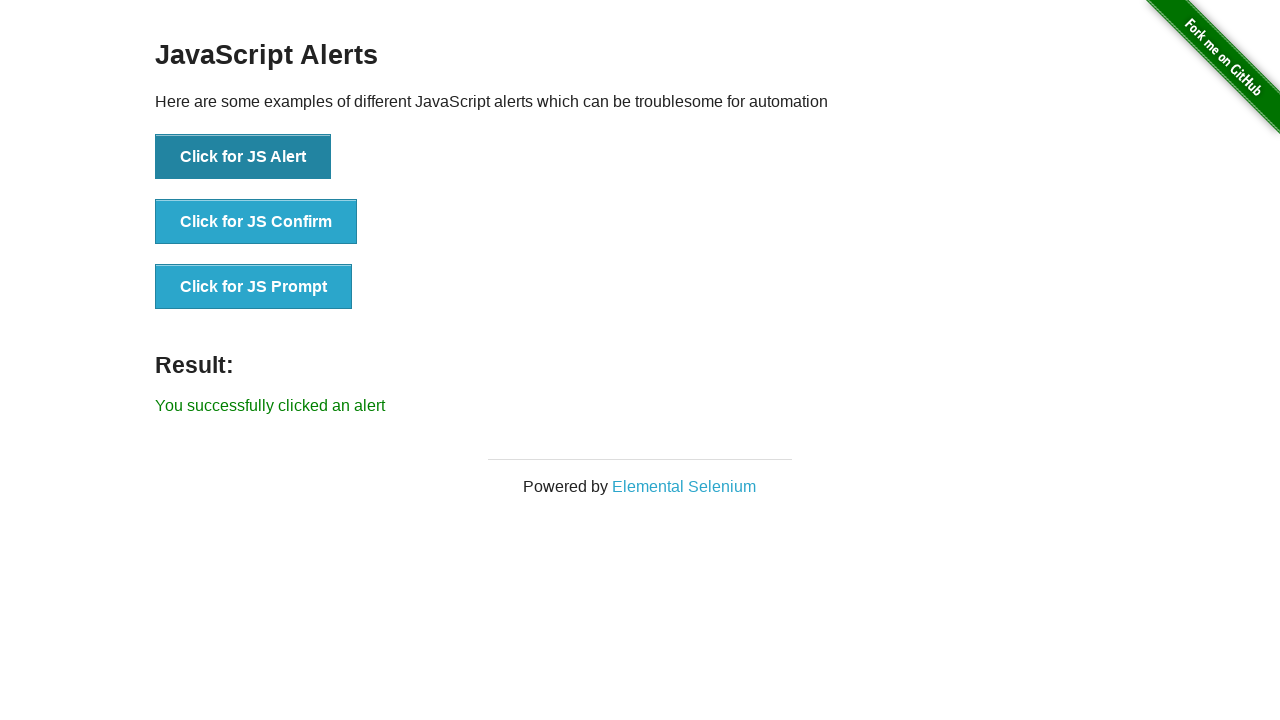

Retrieved result text from page
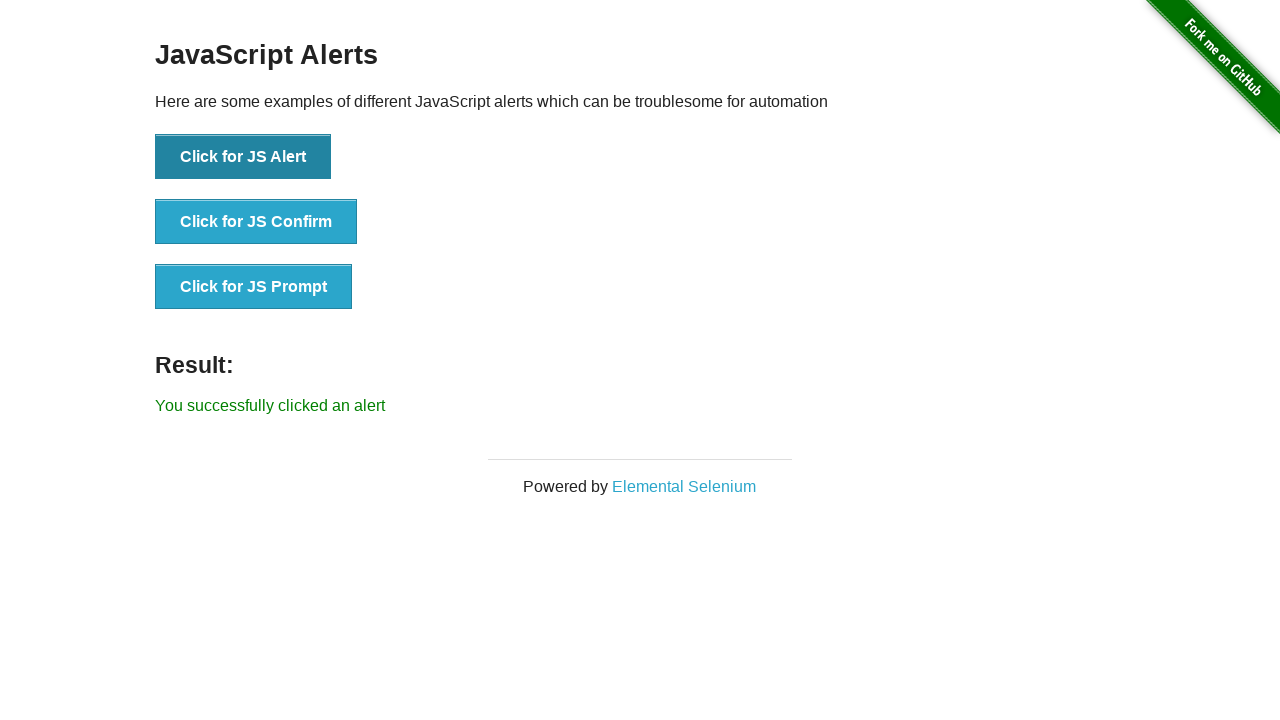

Verified result text matches expected value 'You successfully clicked an alert'
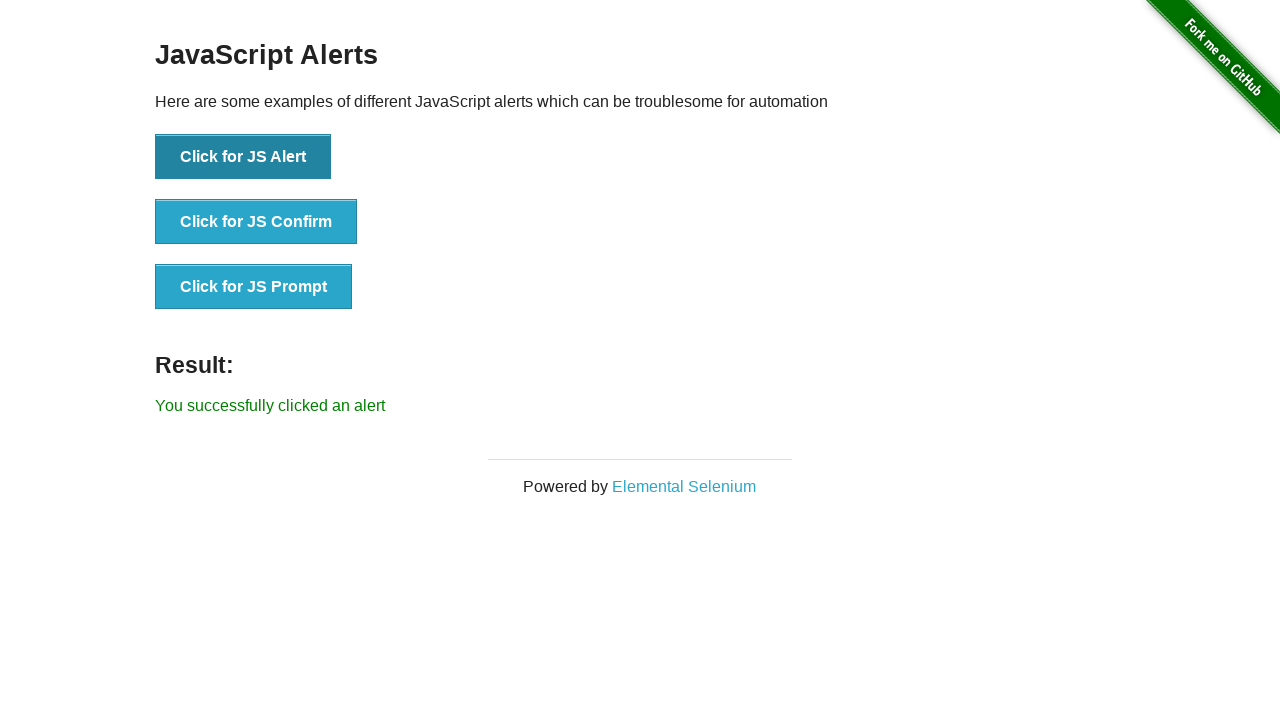

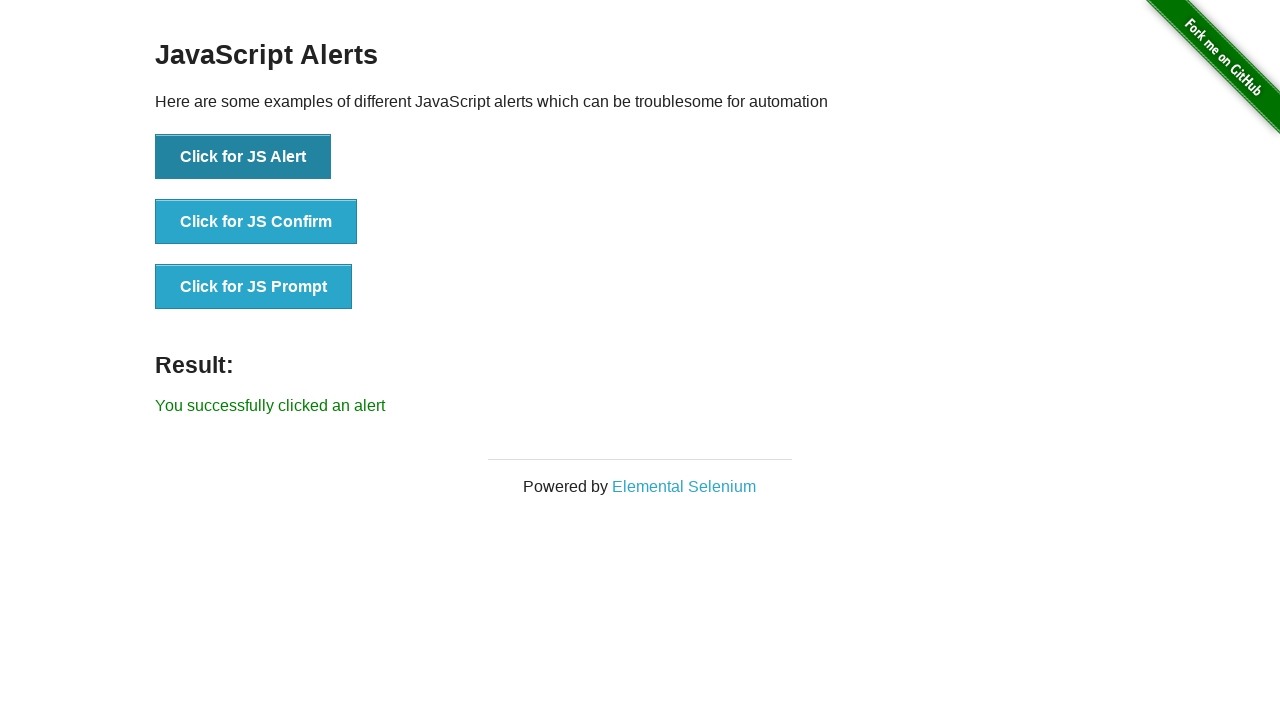